Tests double-click functionality by entering text in a field, double-clicking a copy button, and verifying the text is copied to another field

Starting URL: https://testautomationpractice.blogspot.com/

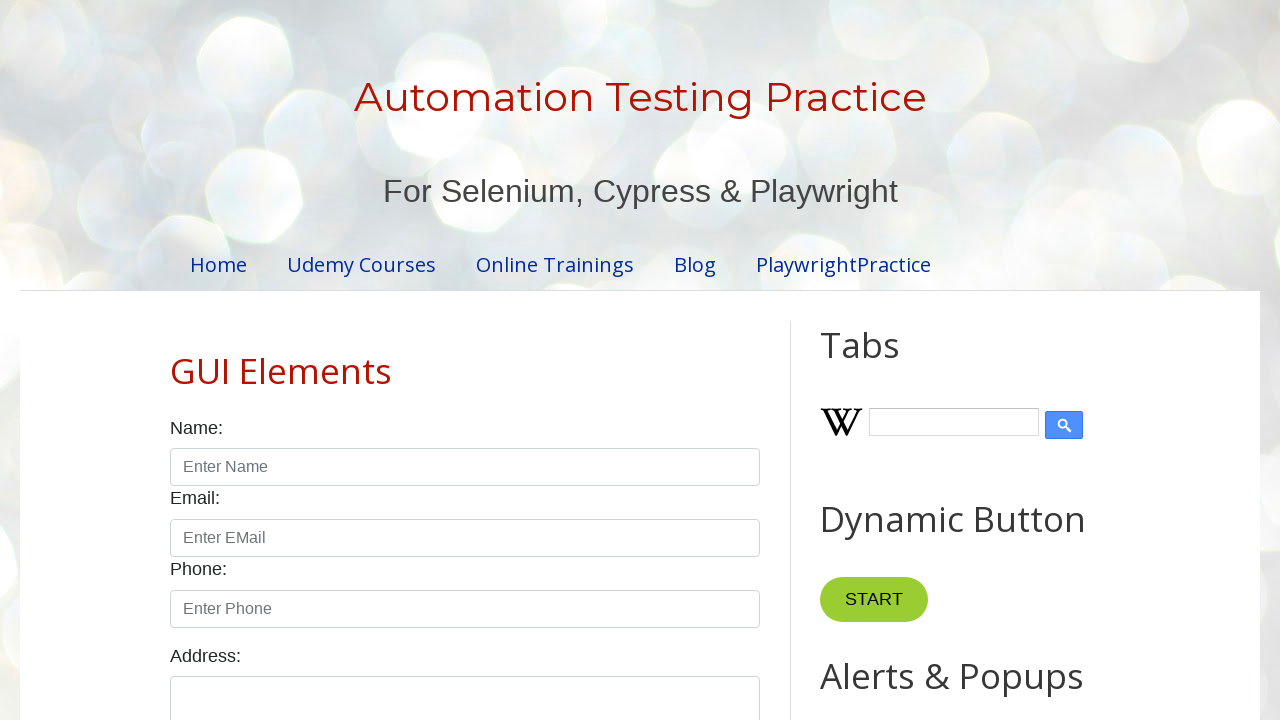

Cleared the first text field on #field1
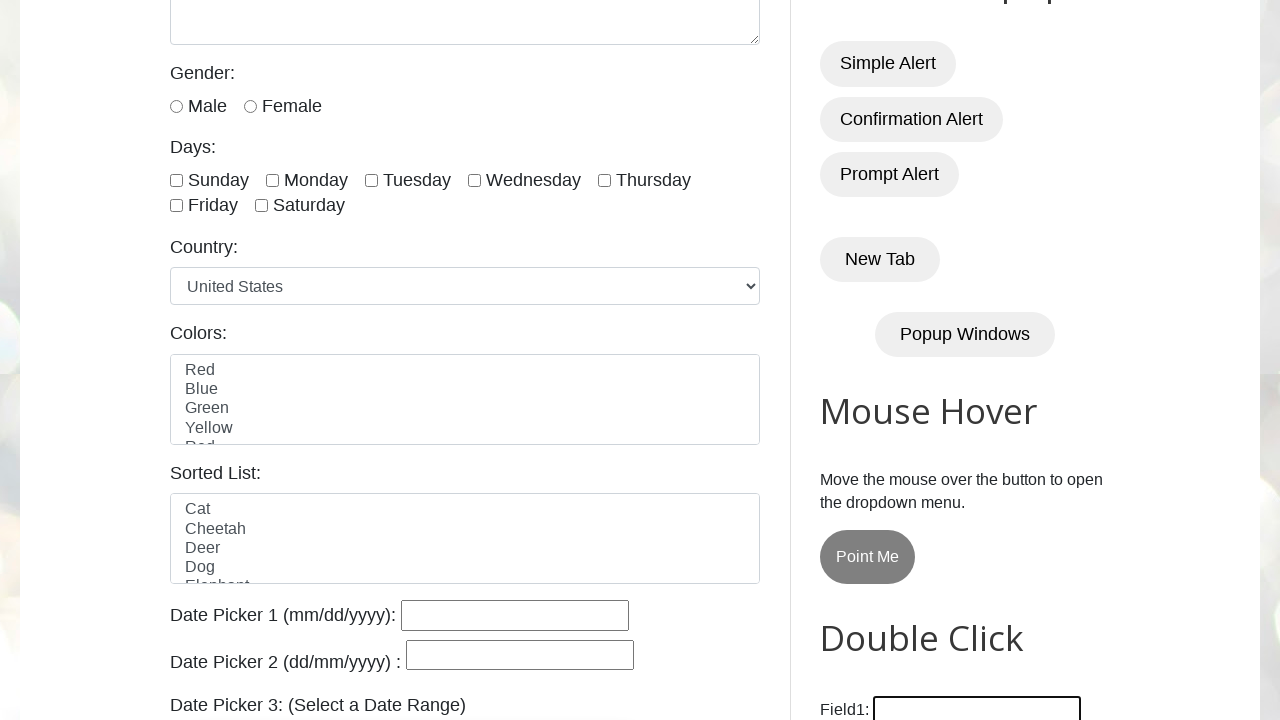

Entered 'Copy Me!' into the first field on #field1
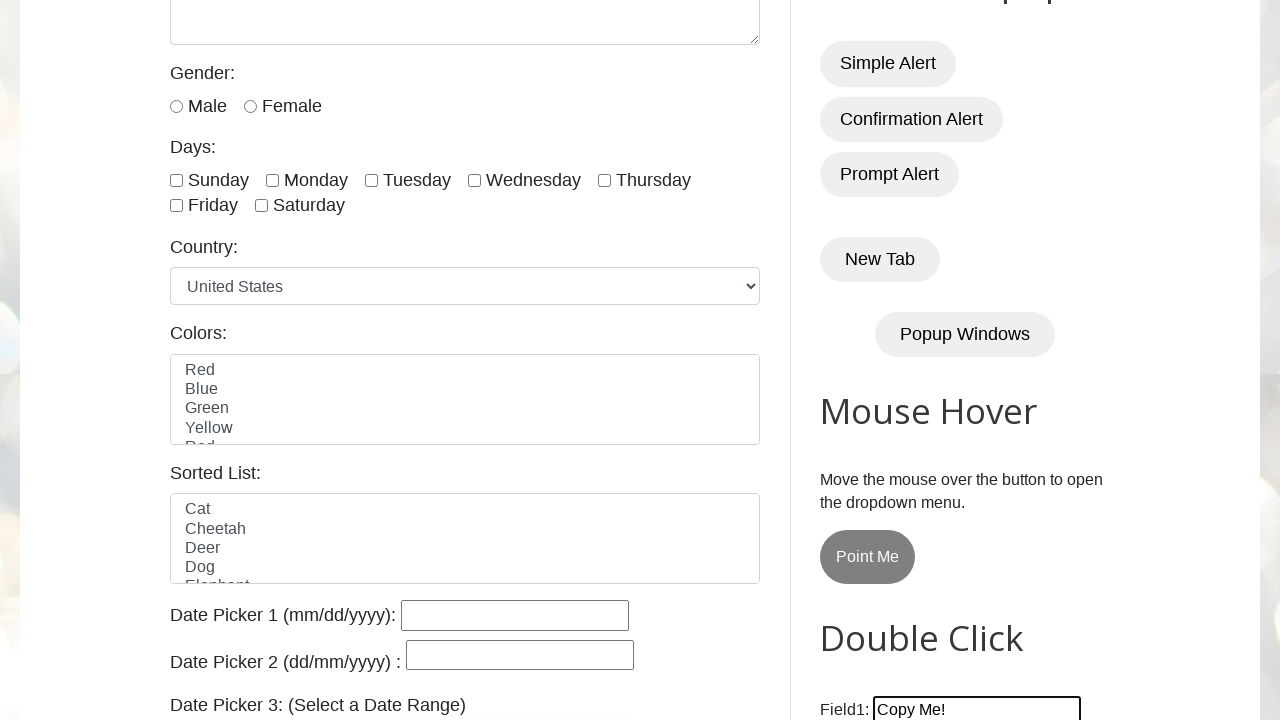

Located the copy button
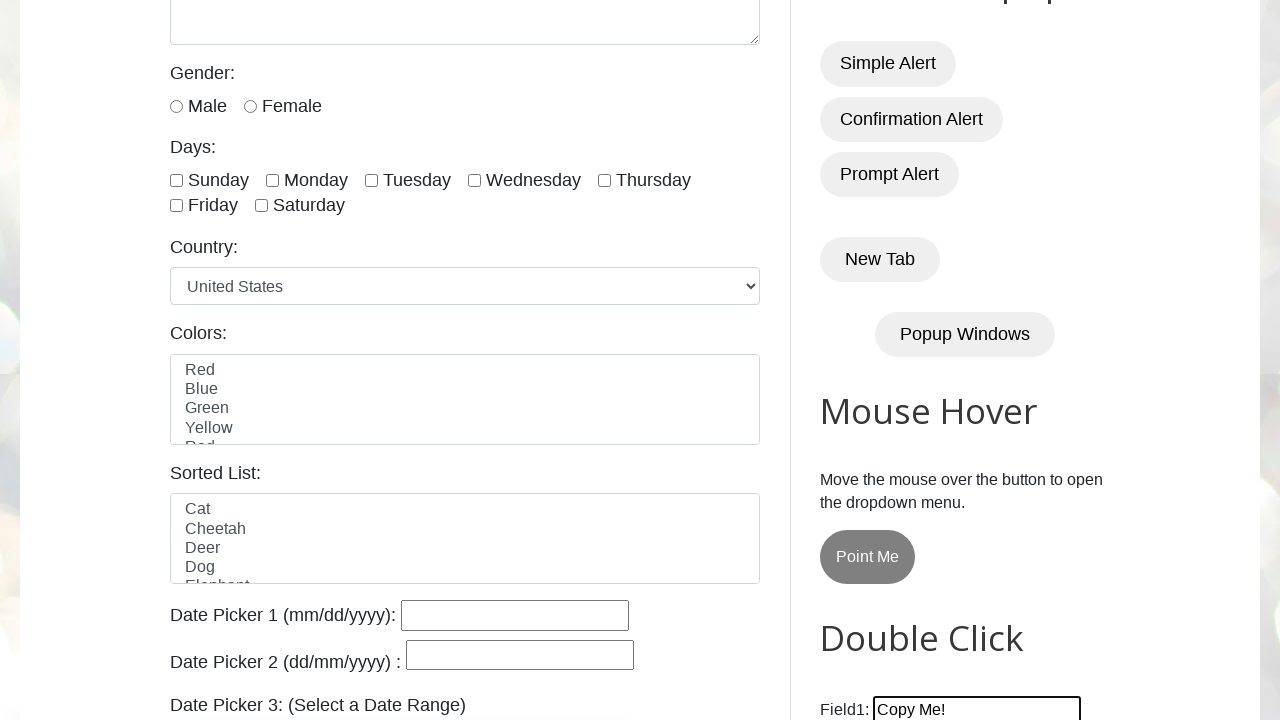

Double-clicked the copy button at (885, 360) on xpath=//*[@id="HTML10"]/div[1]/button
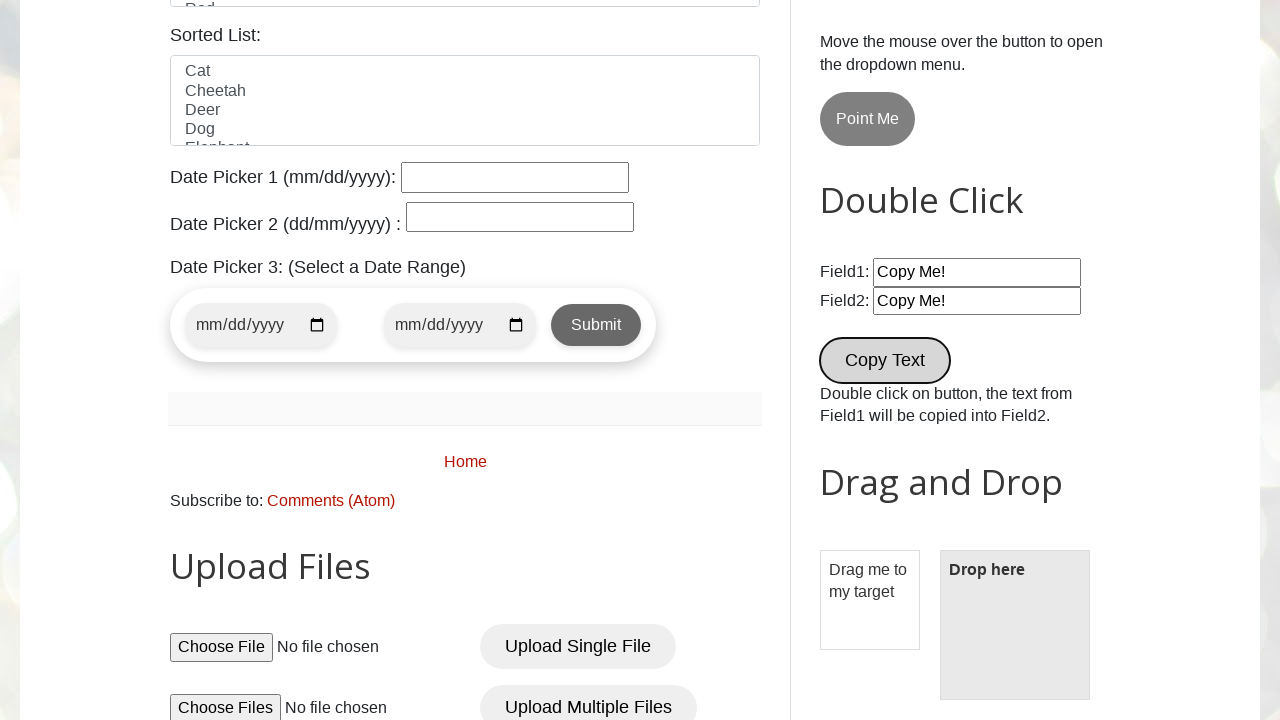

Retrieved text from the second field
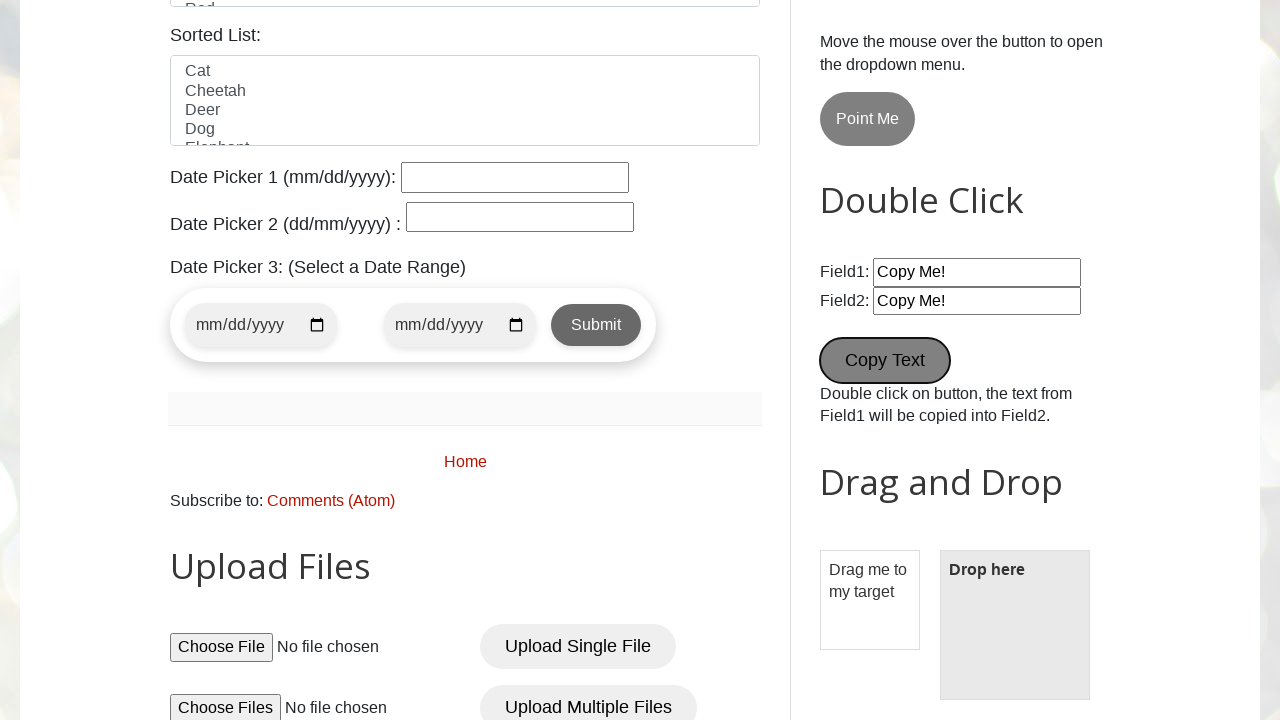

Verified that 'Copy Me!' was successfully copied to the second field
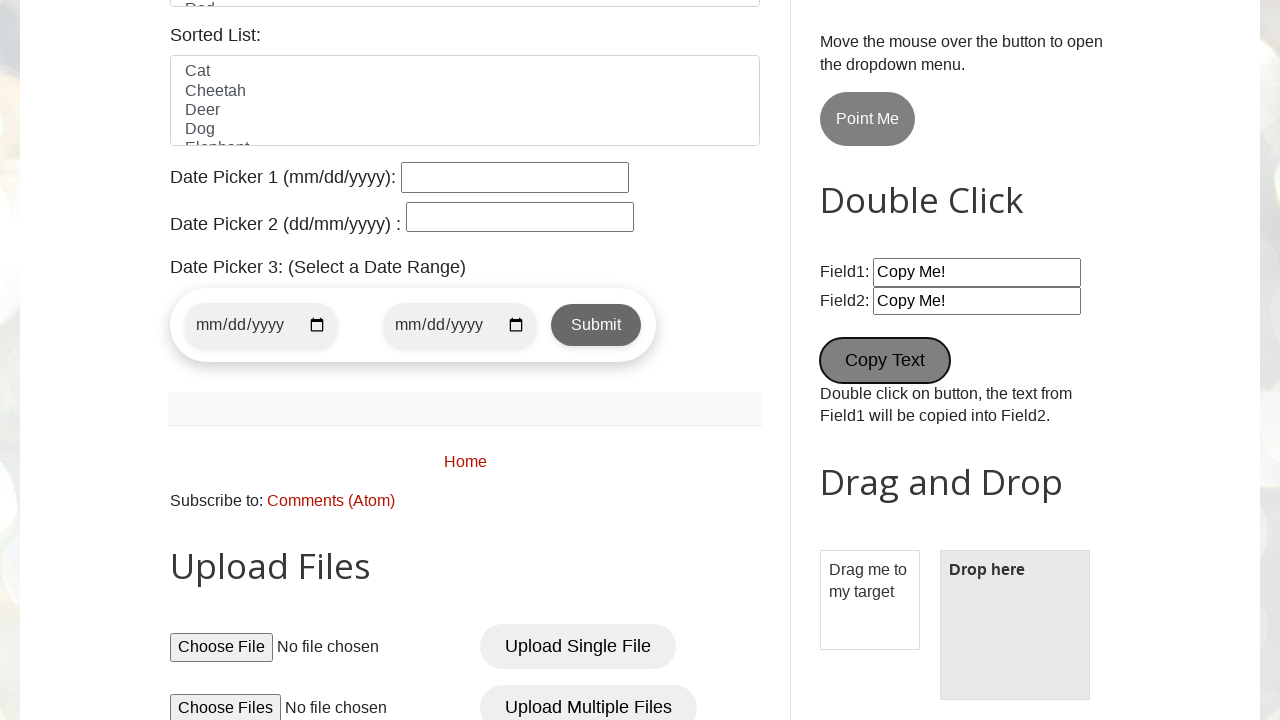

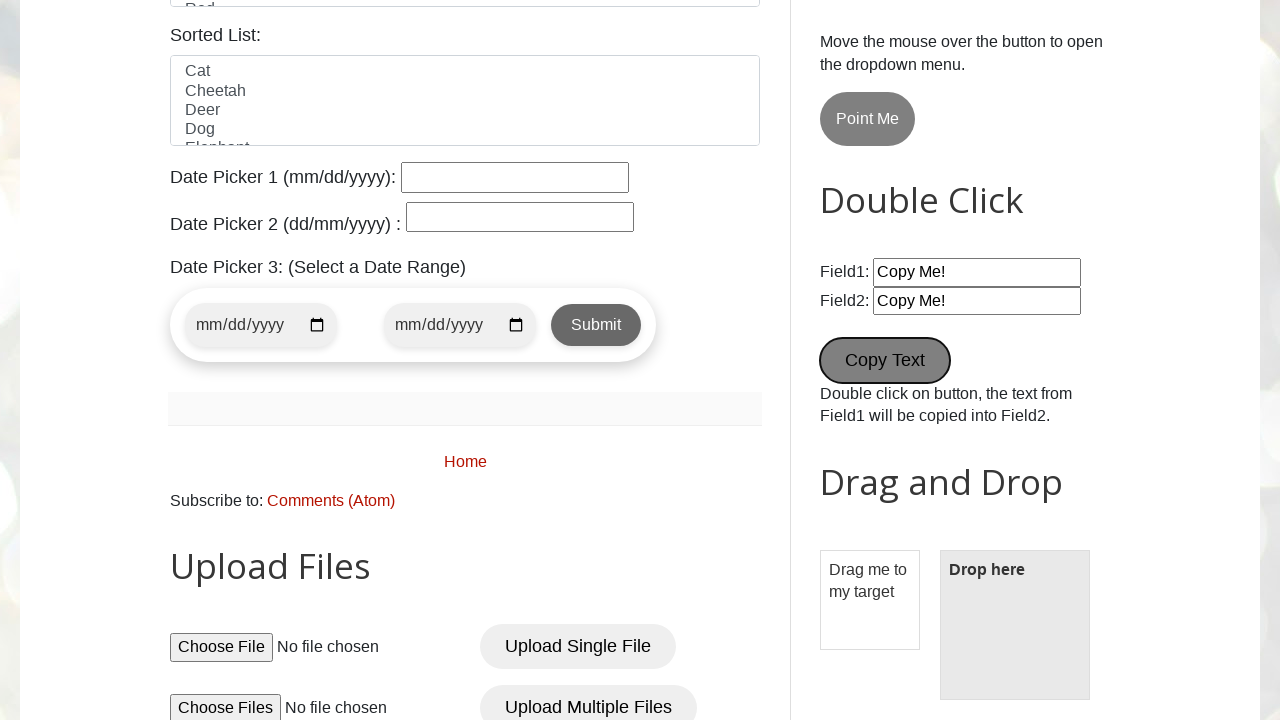